Simulates brute force attack by attempting multiple failed logins with different passwords

Starting URL: https://www.saucedemo.com/

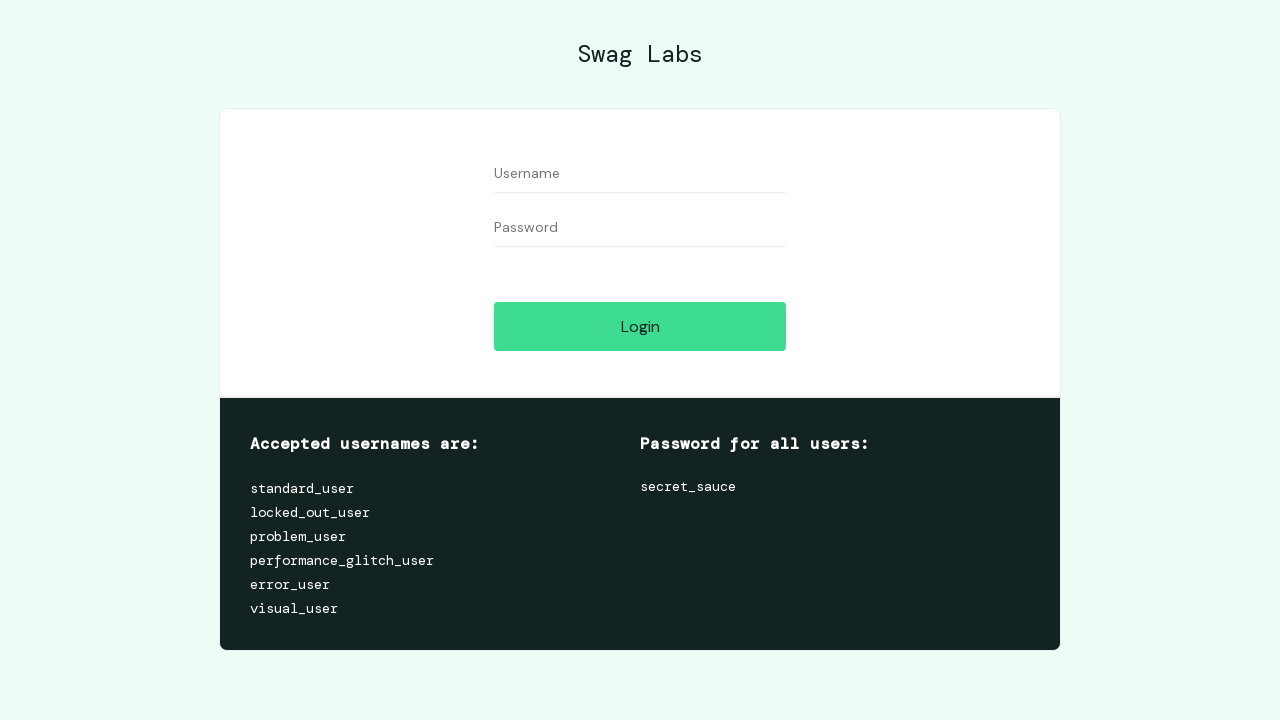

Cleared username field on #user-name
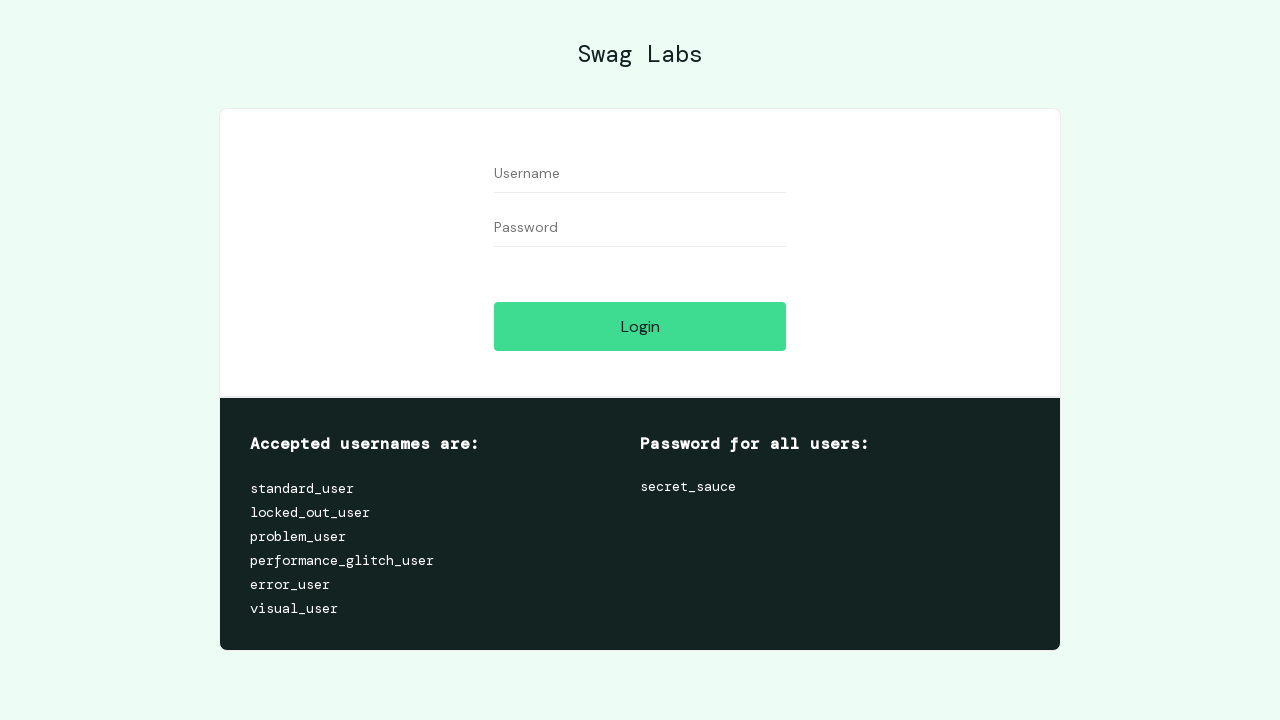

Cleared password field on #password
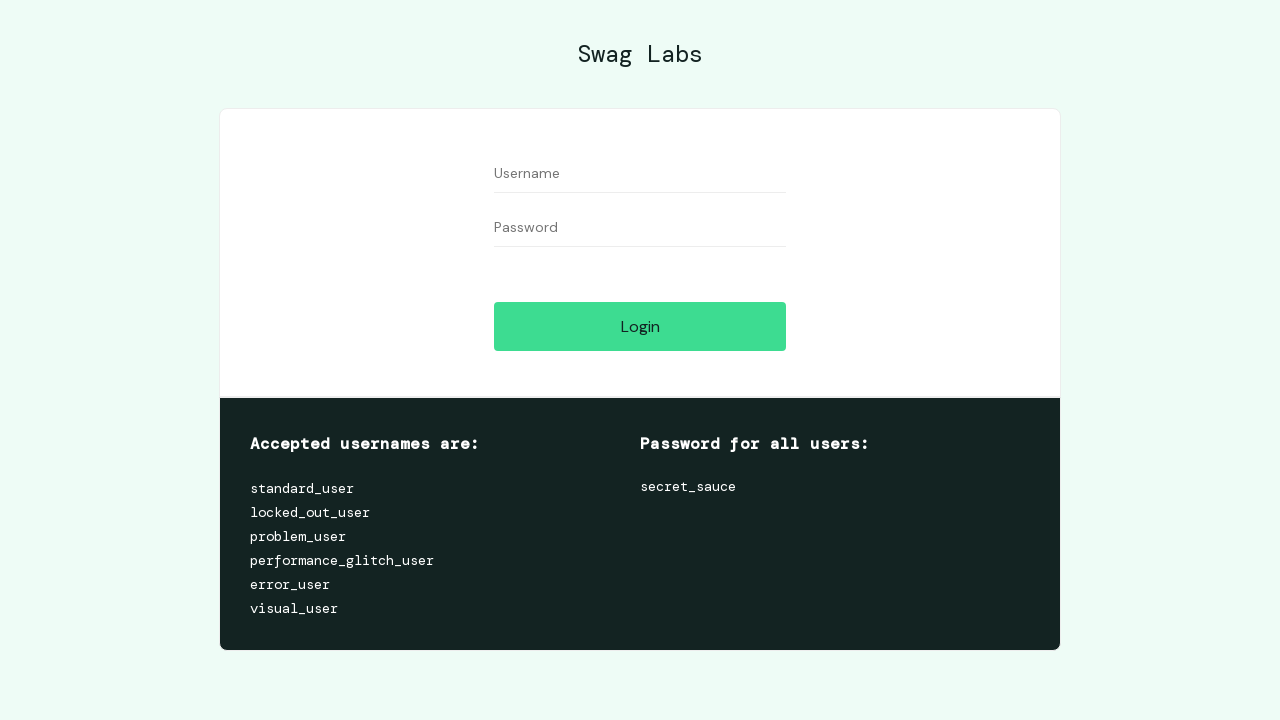

Filled username field with 'standard_user' on #user-name
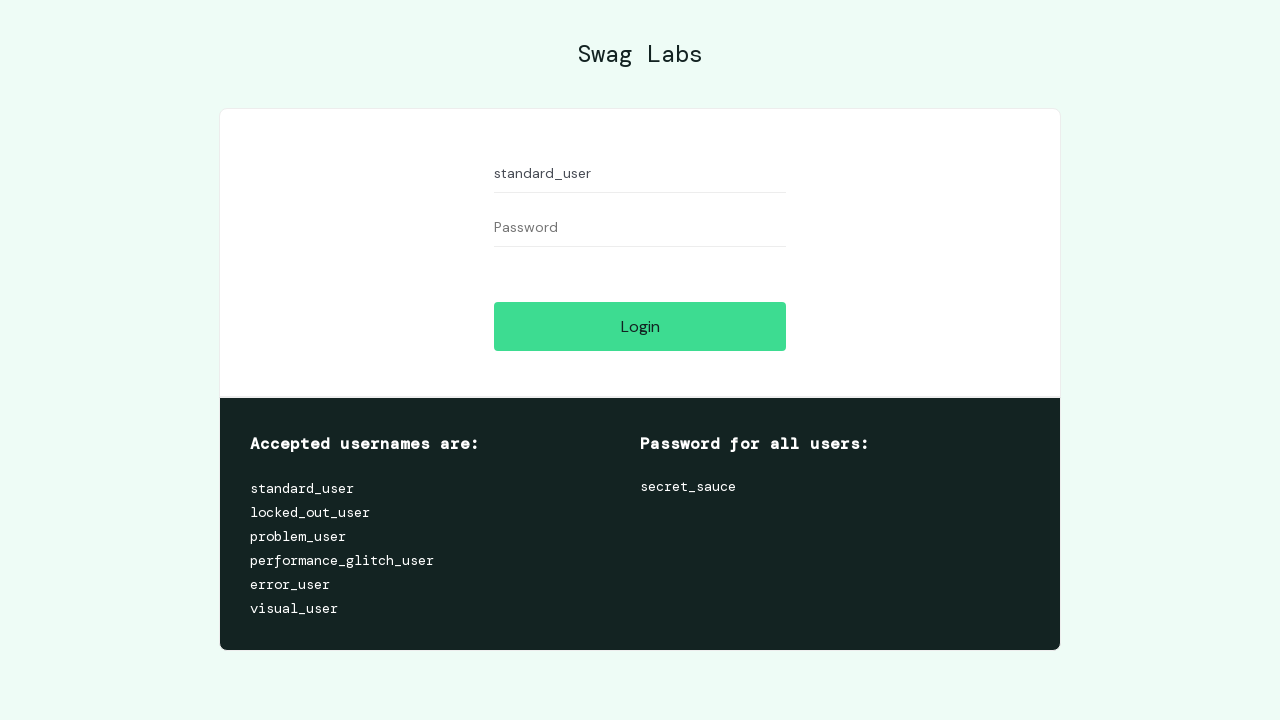

Filled password field with 'wrong_pass0' (attempt 1 of 5) on #password
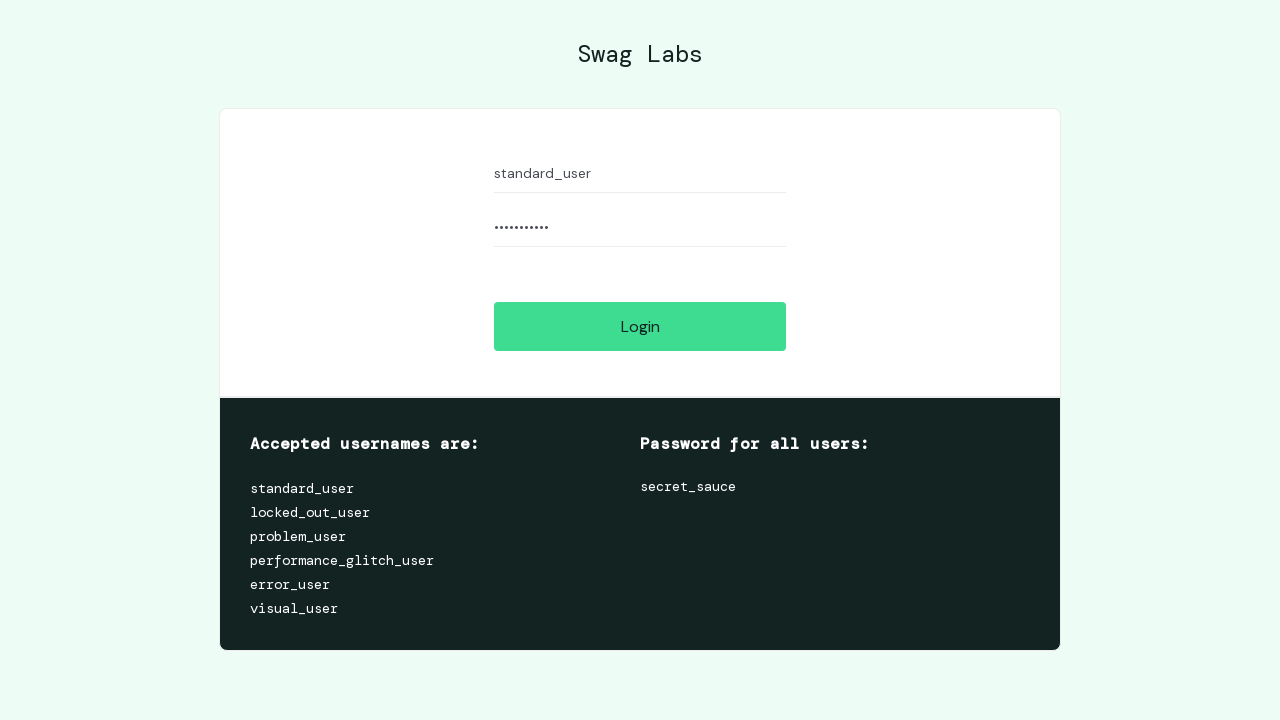

Clicked login button (attempt 1 of 5) at (640, 326) on #login-button
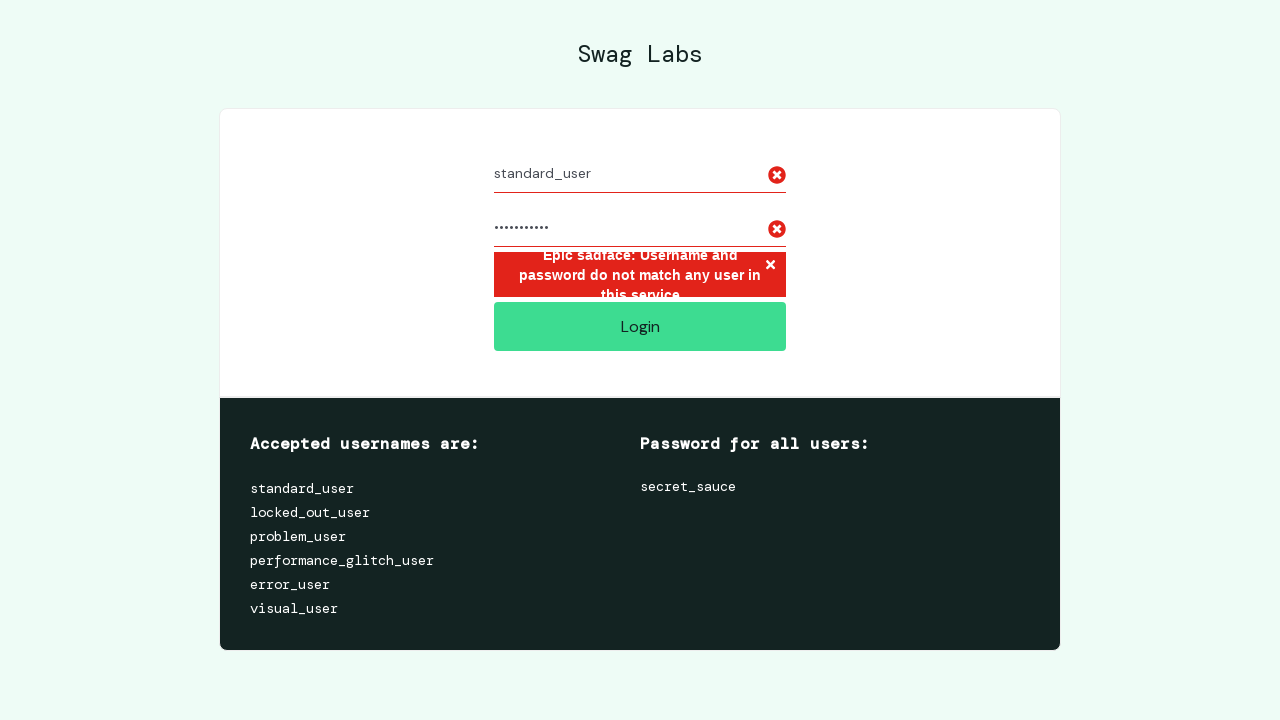

Error message displayed after failed login attempt 1
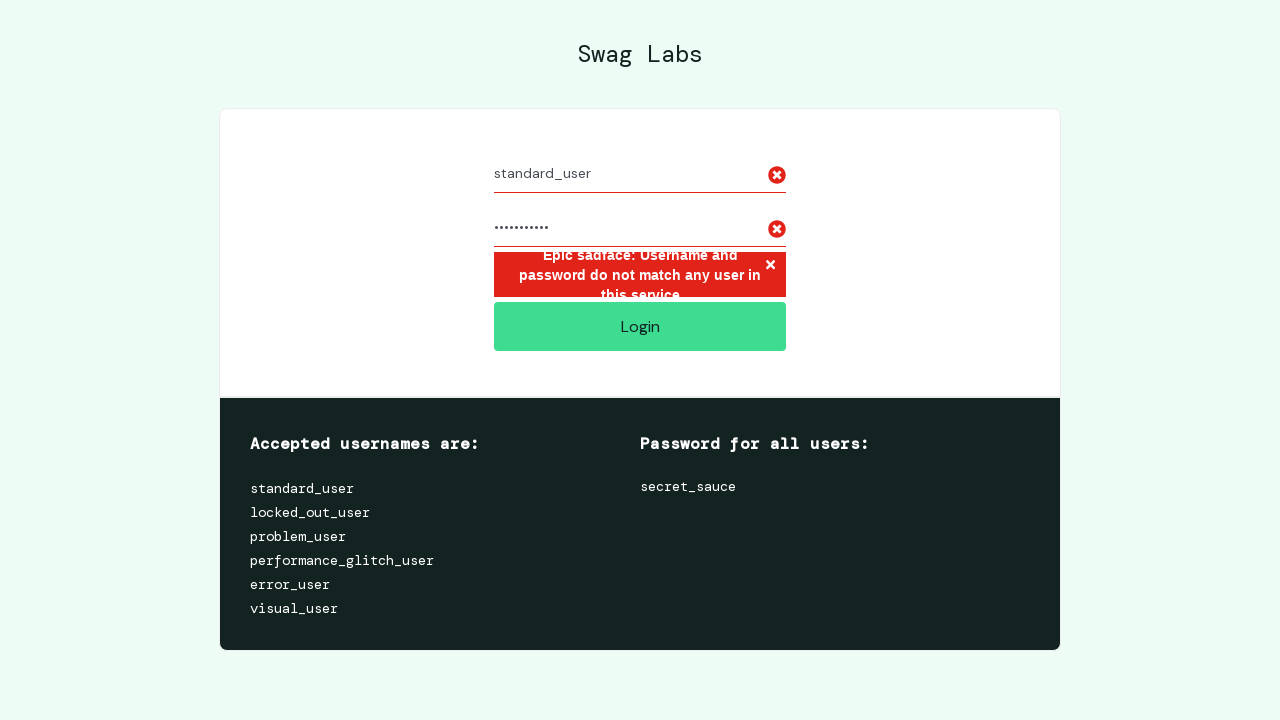

Cleared username field on #user-name
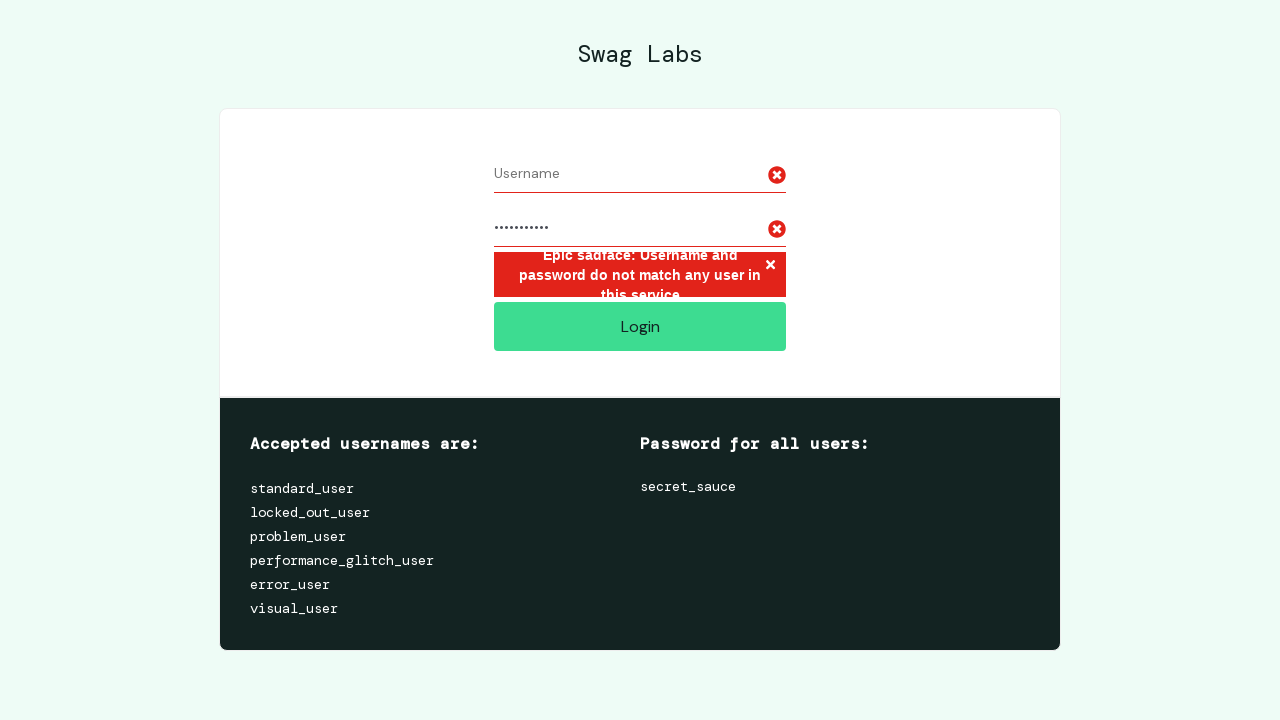

Cleared password field on #password
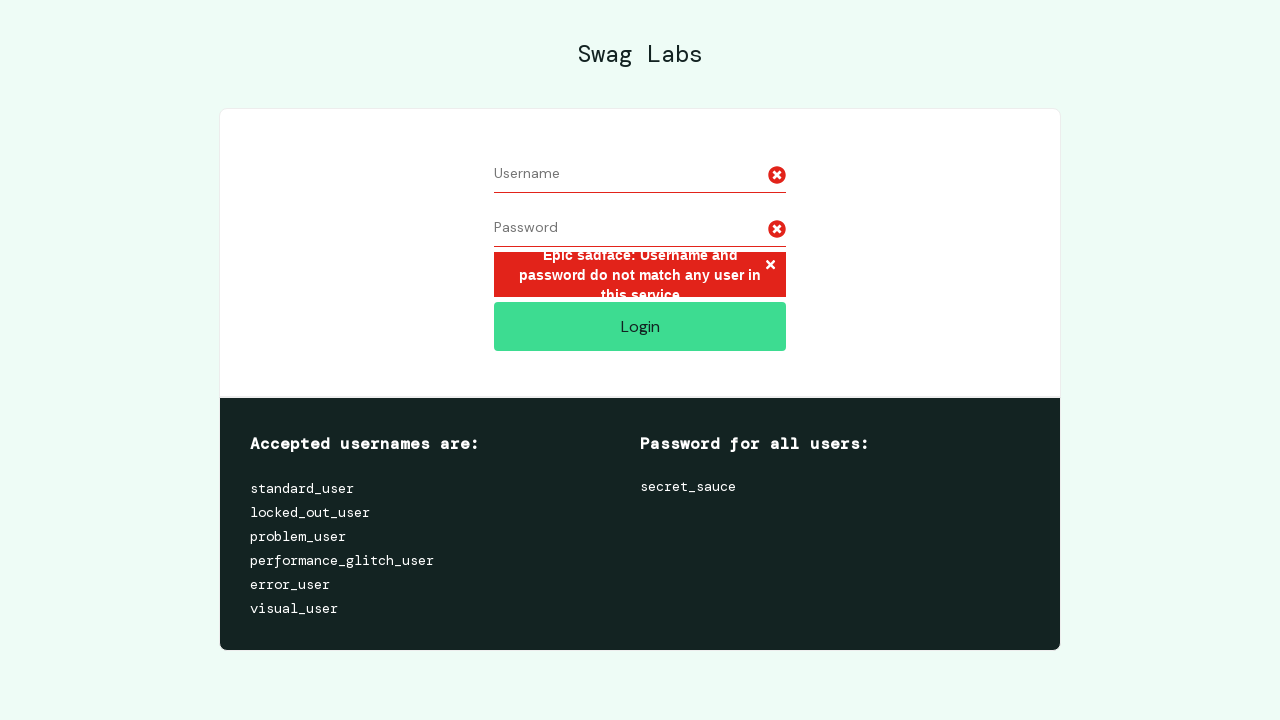

Filled username field with 'standard_user' on #user-name
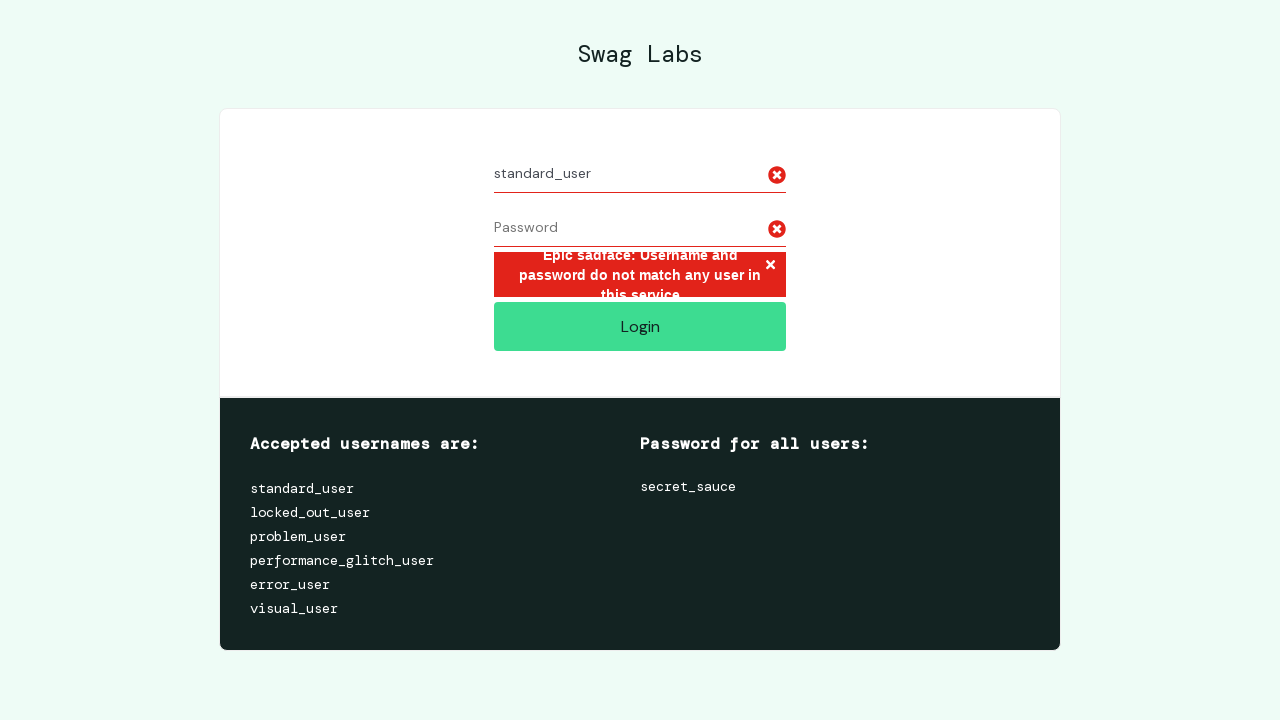

Filled password field with 'wrong_pass1' (attempt 2 of 5) on #password
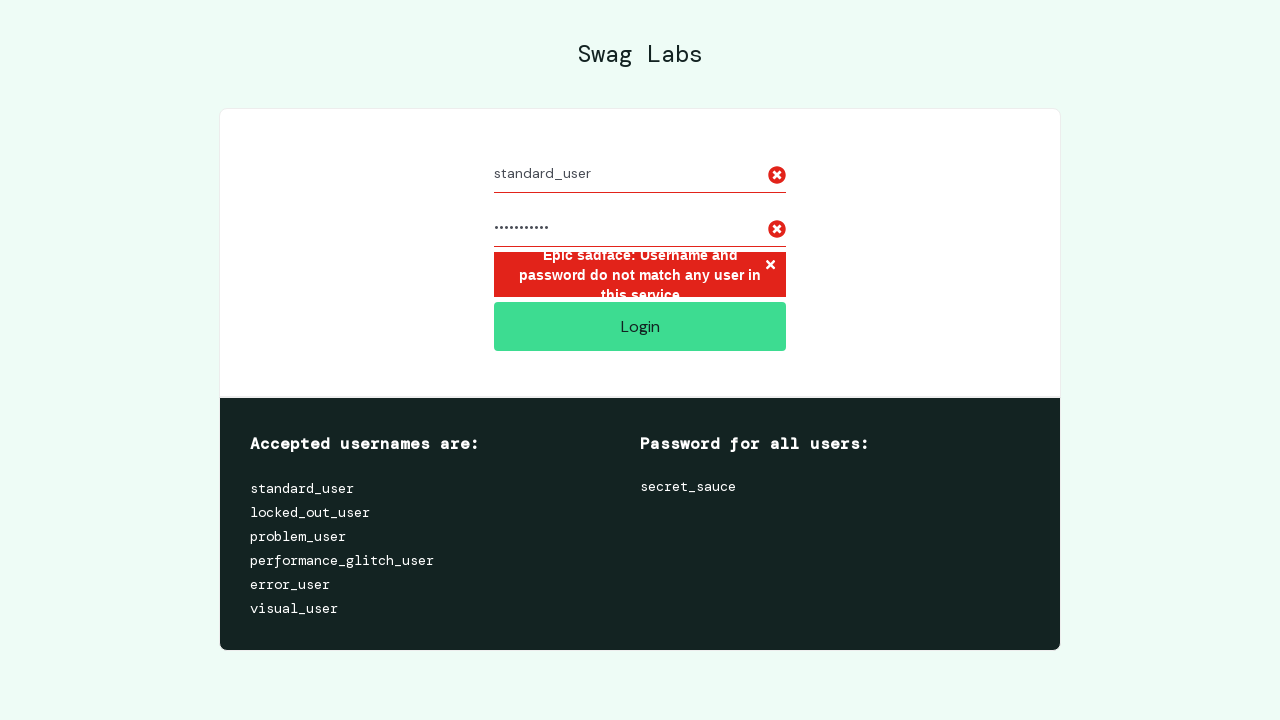

Clicked login button (attempt 2 of 5) at (640, 326) on #login-button
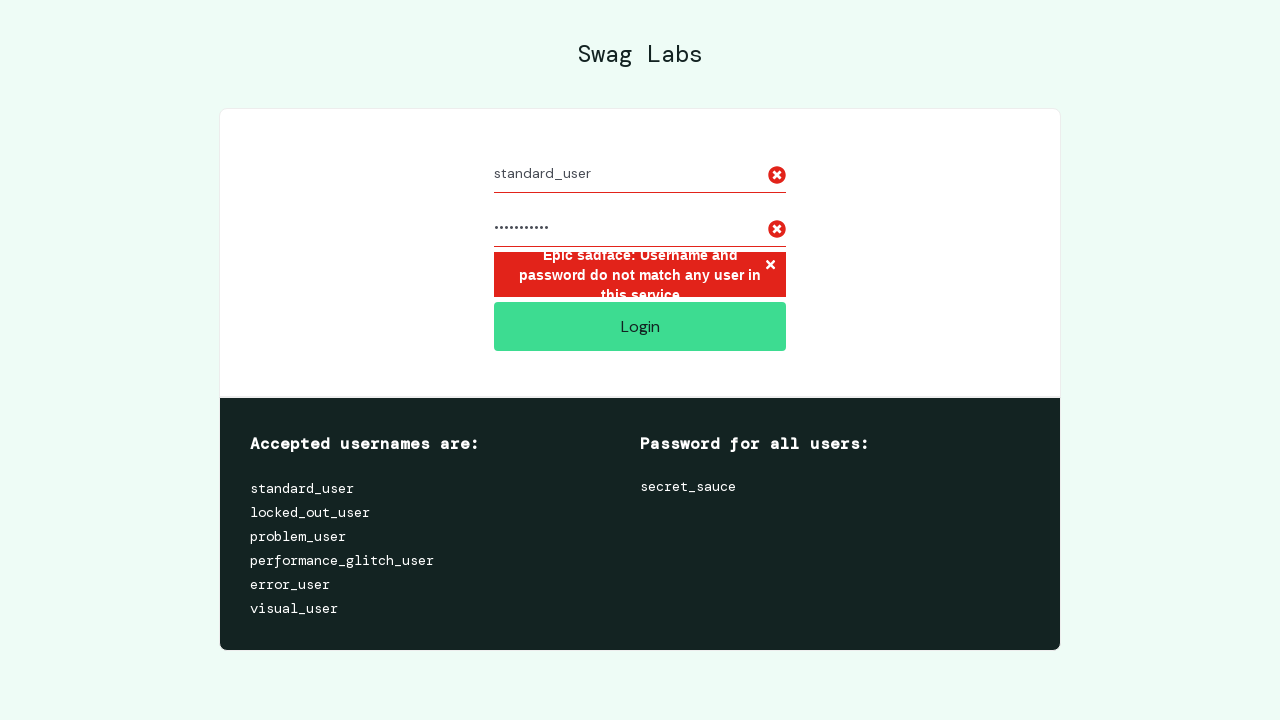

Error message displayed after failed login attempt 2
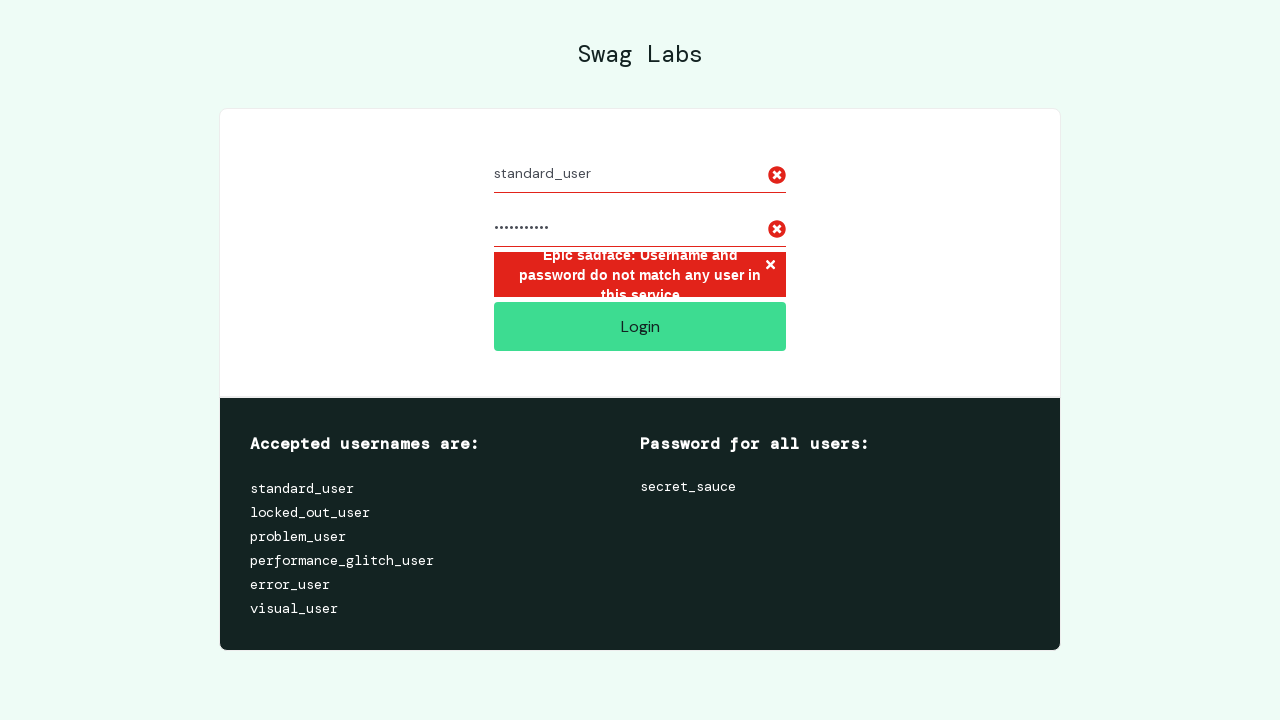

Cleared username field on #user-name
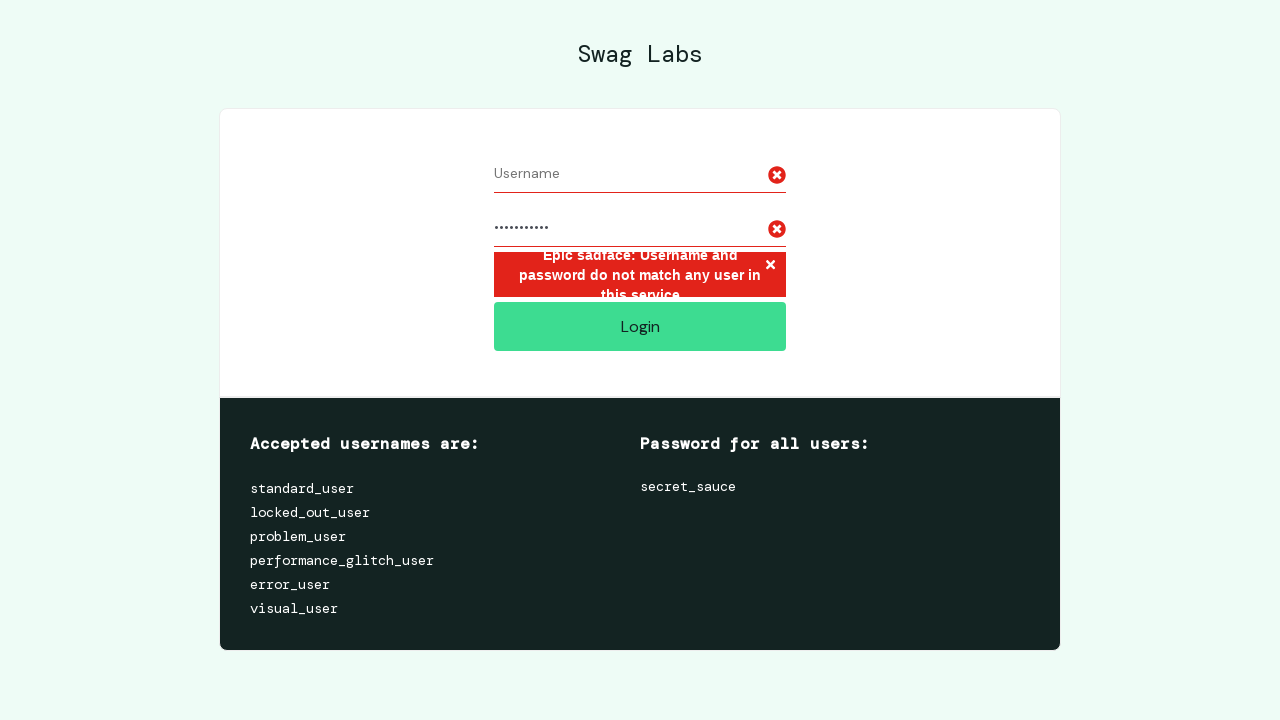

Cleared password field on #password
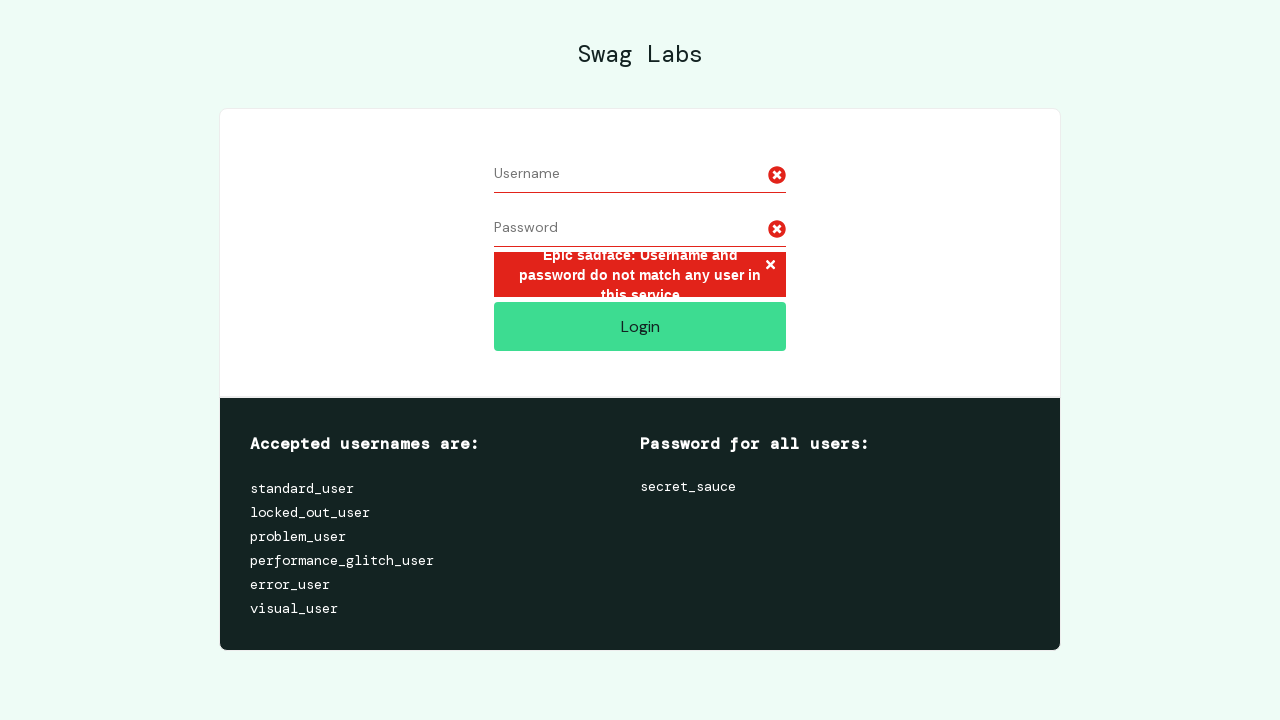

Filled username field with 'standard_user' on #user-name
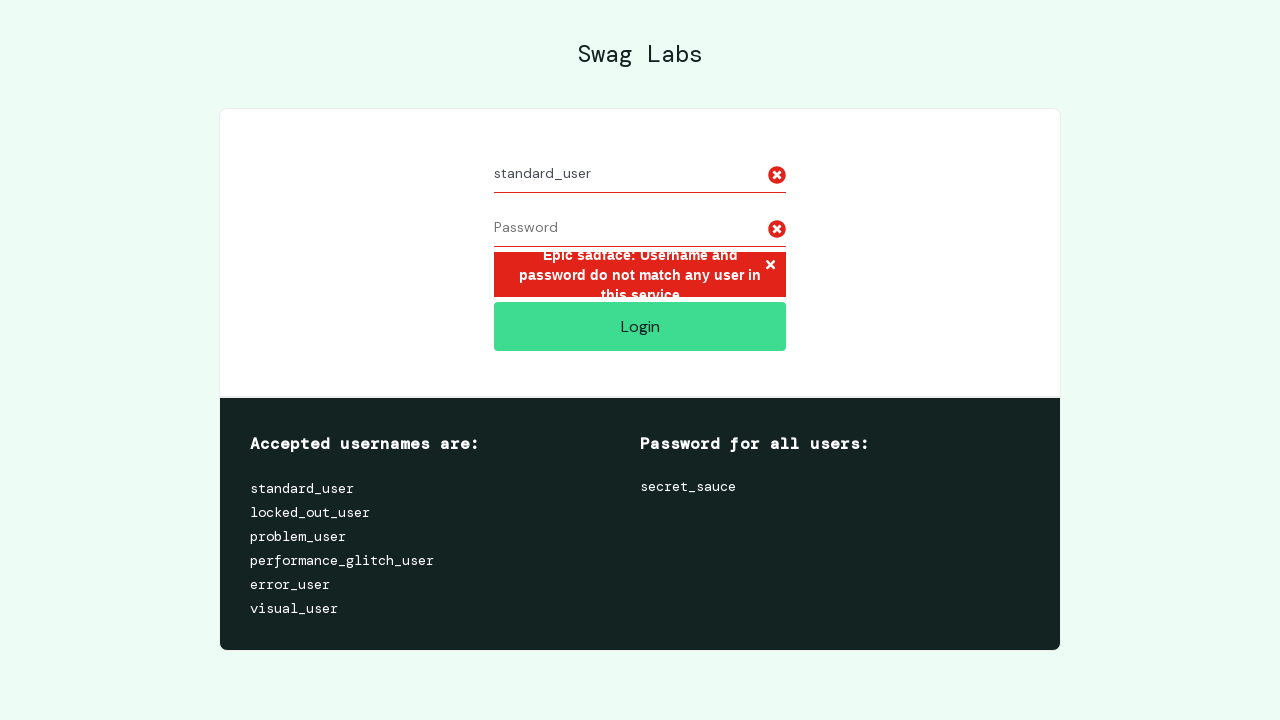

Filled password field with 'wrong_pass2' (attempt 3 of 5) on #password
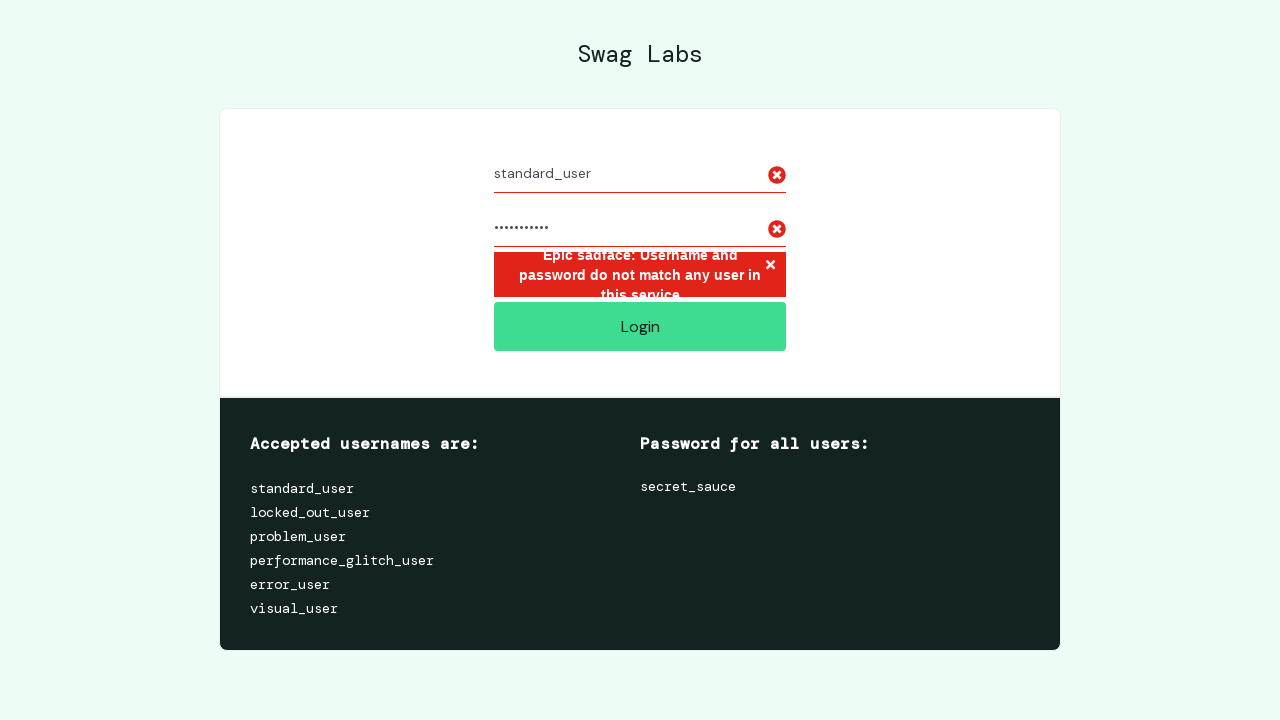

Clicked login button (attempt 3 of 5) at (640, 326) on #login-button
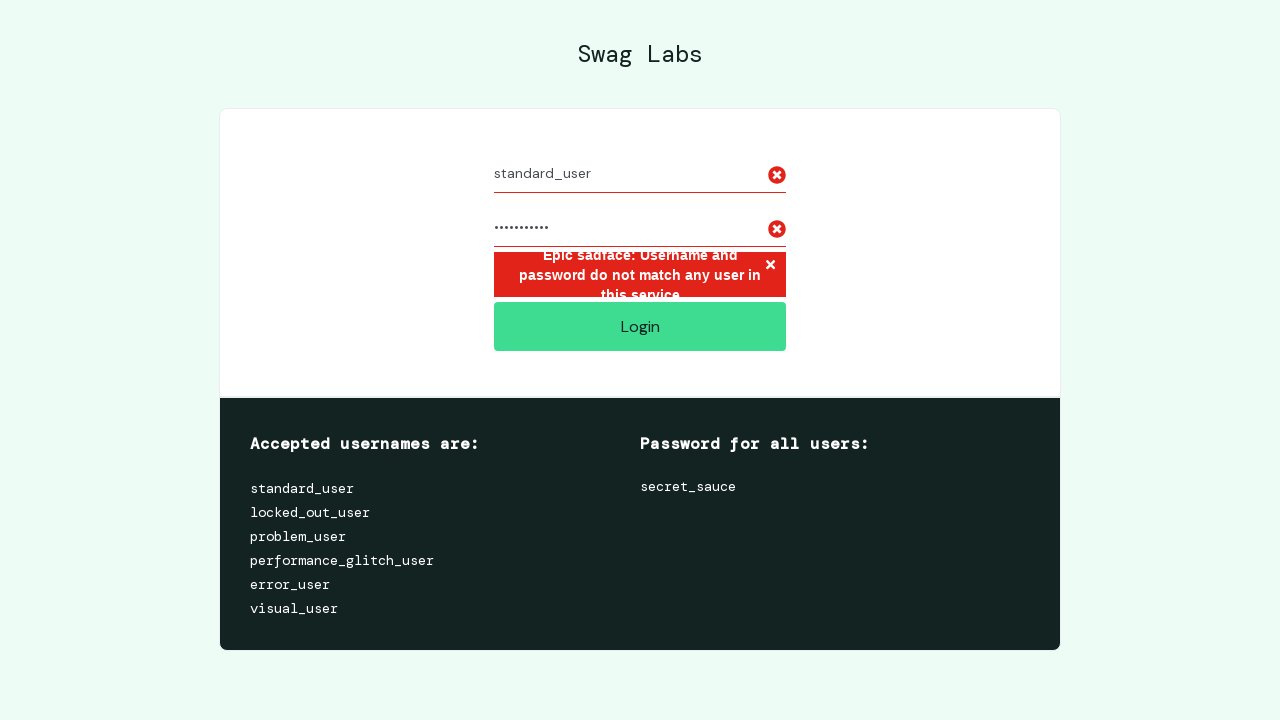

Error message displayed after failed login attempt 3
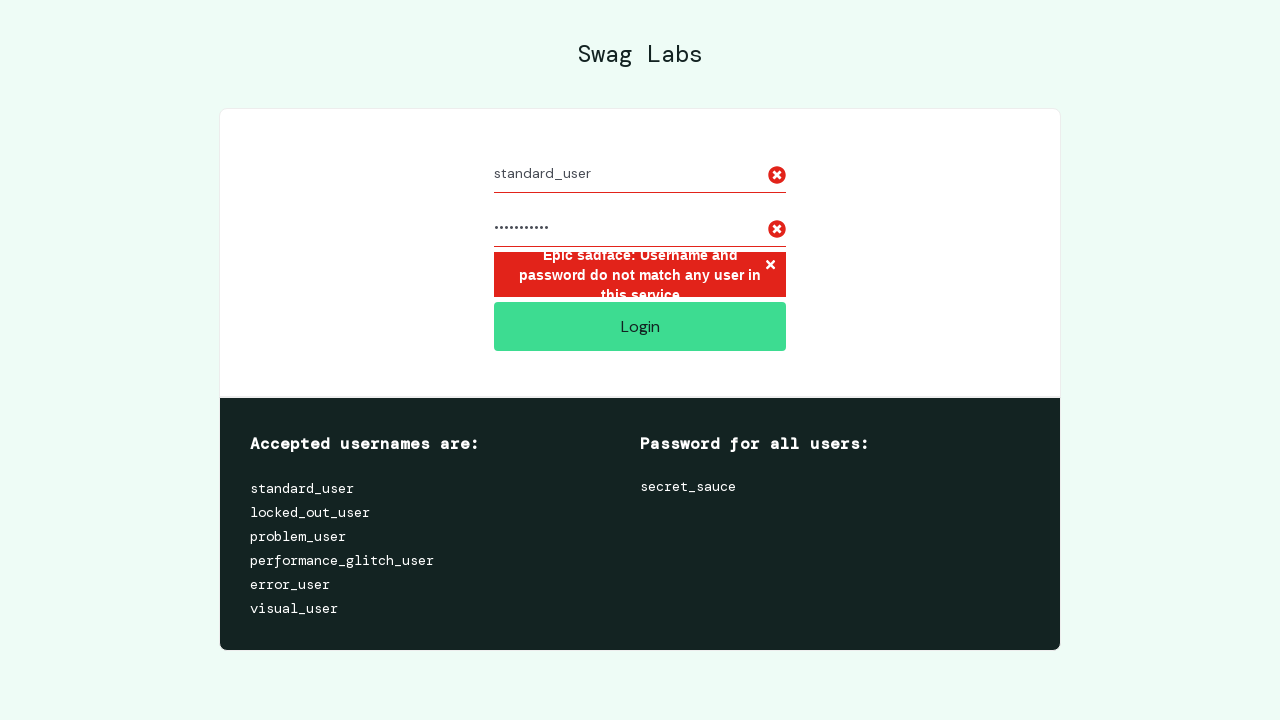

Cleared username field on #user-name
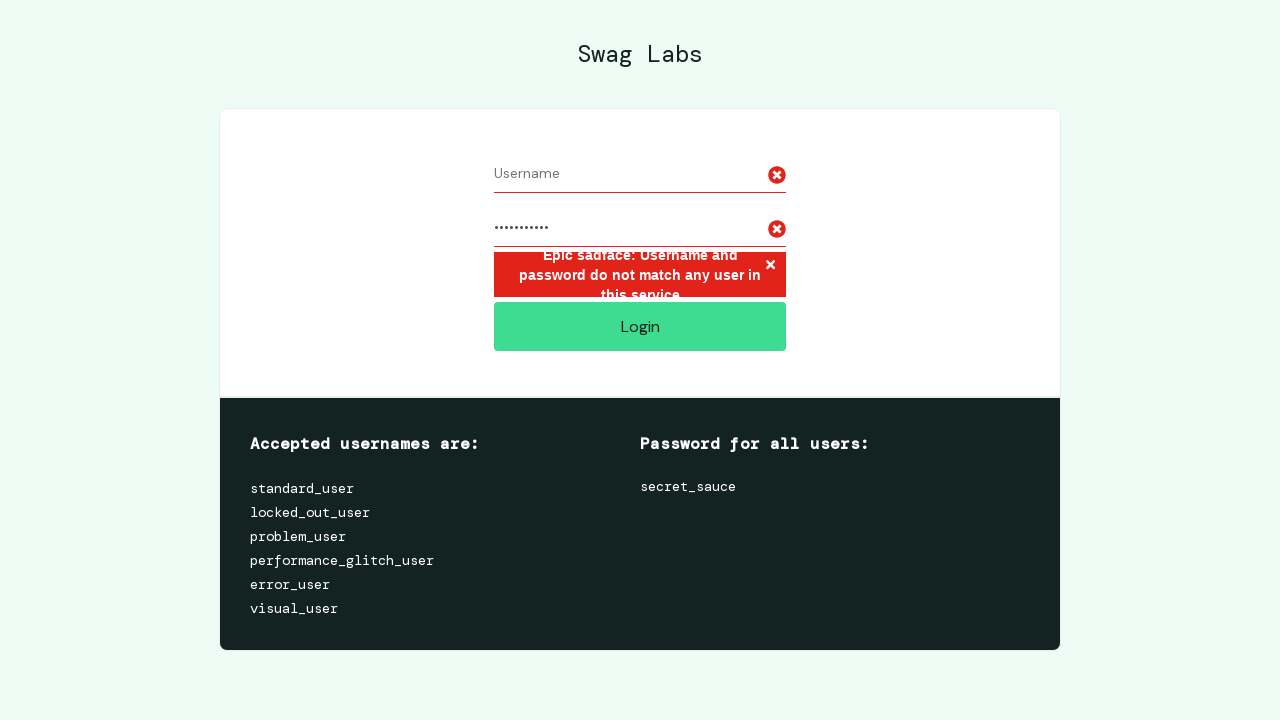

Cleared password field on #password
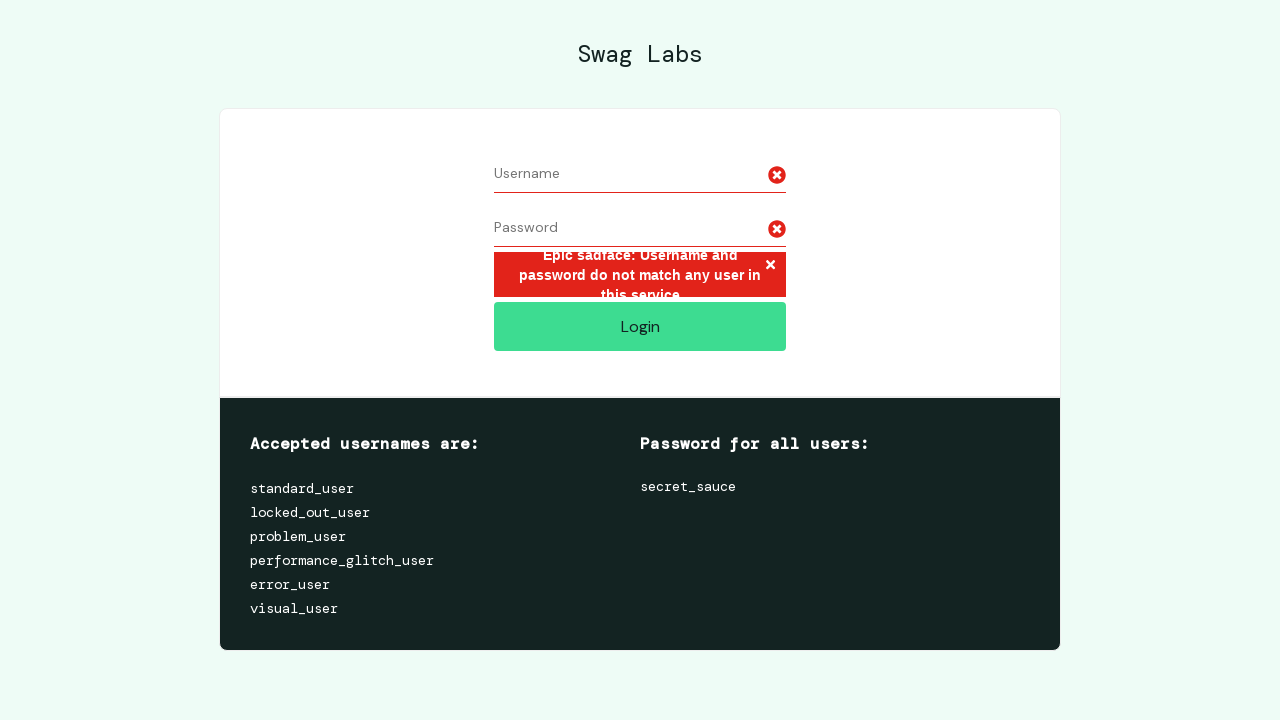

Filled username field with 'standard_user' on #user-name
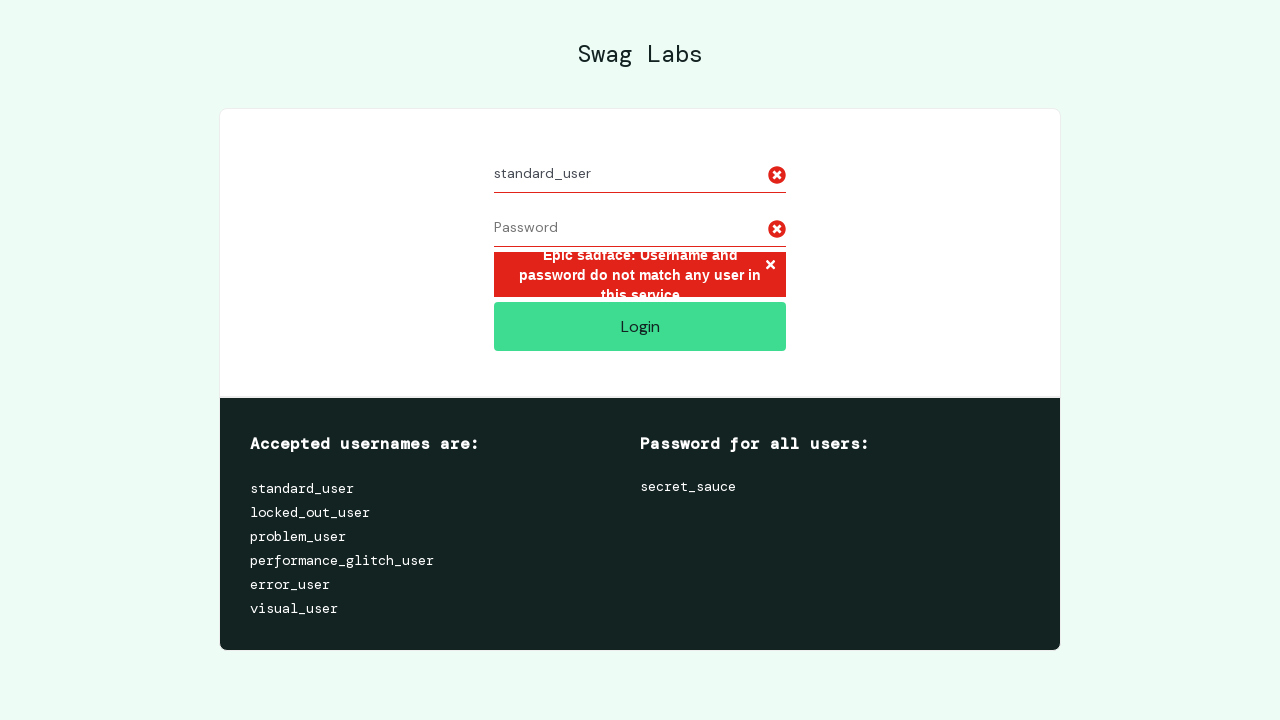

Filled password field with 'wrong_pass3' (attempt 4 of 5) on #password
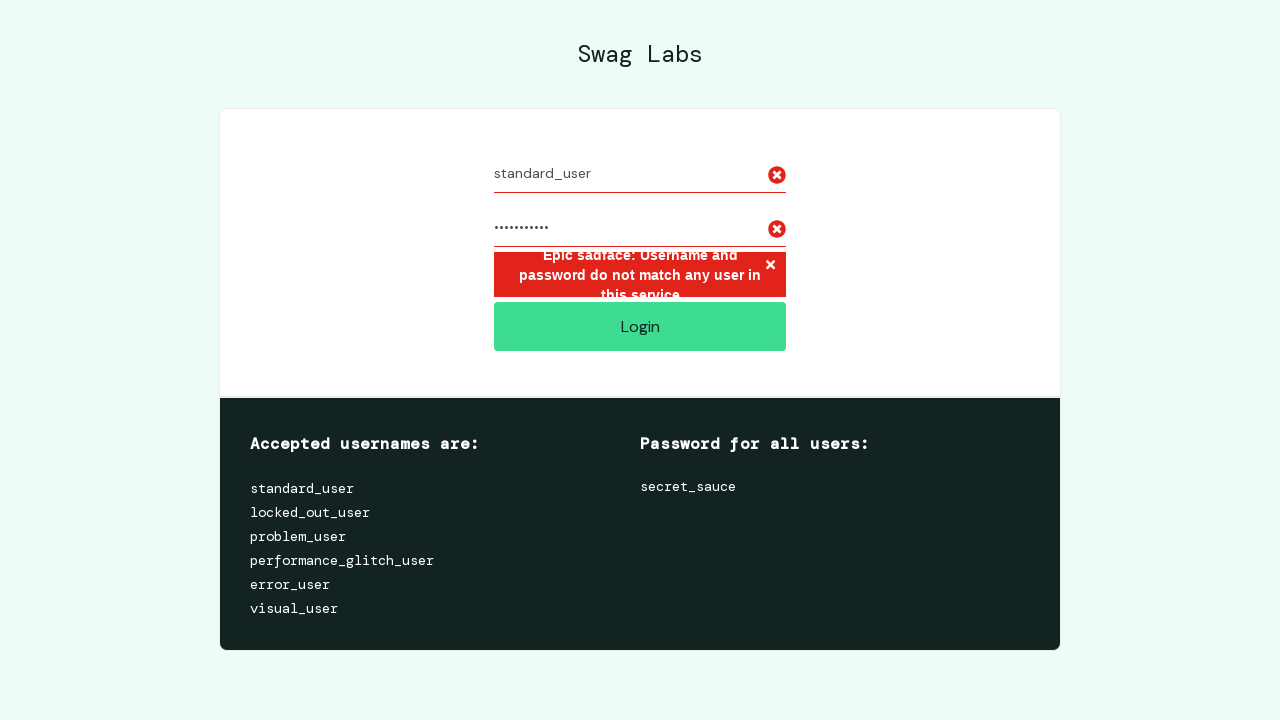

Clicked login button (attempt 4 of 5) at (640, 326) on #login-button
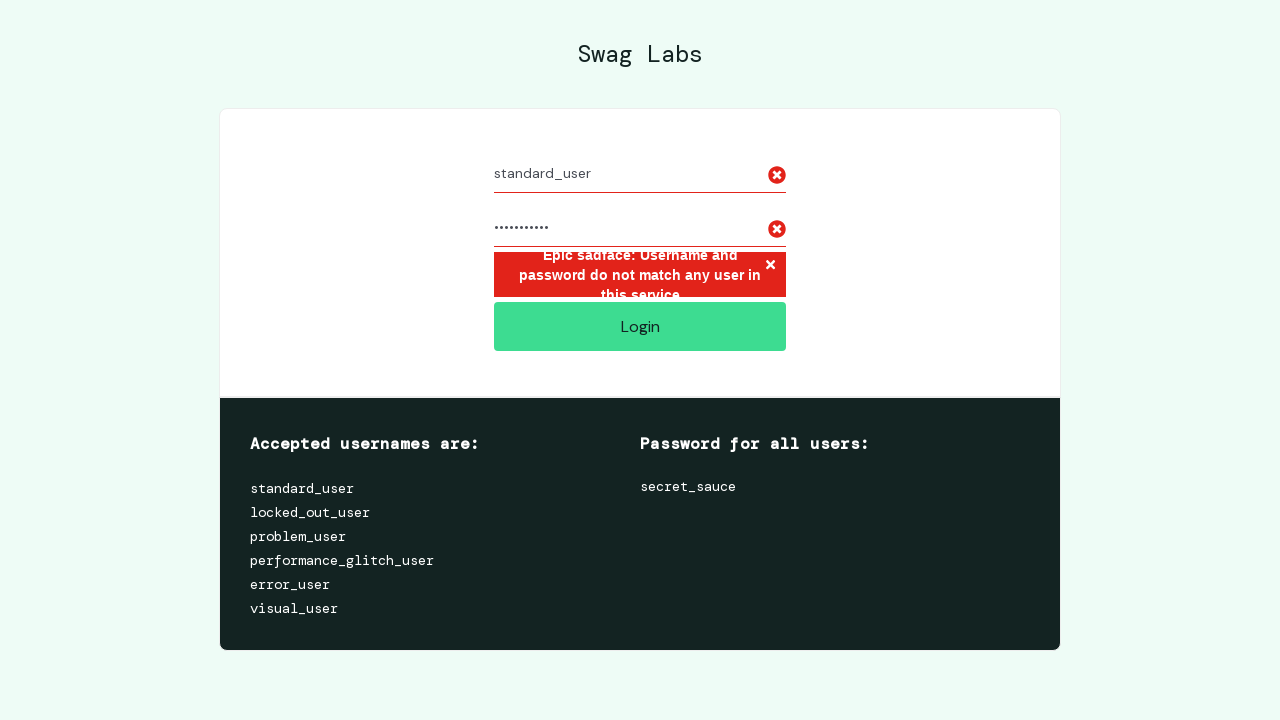

Error message displayed after failed login attempt 4
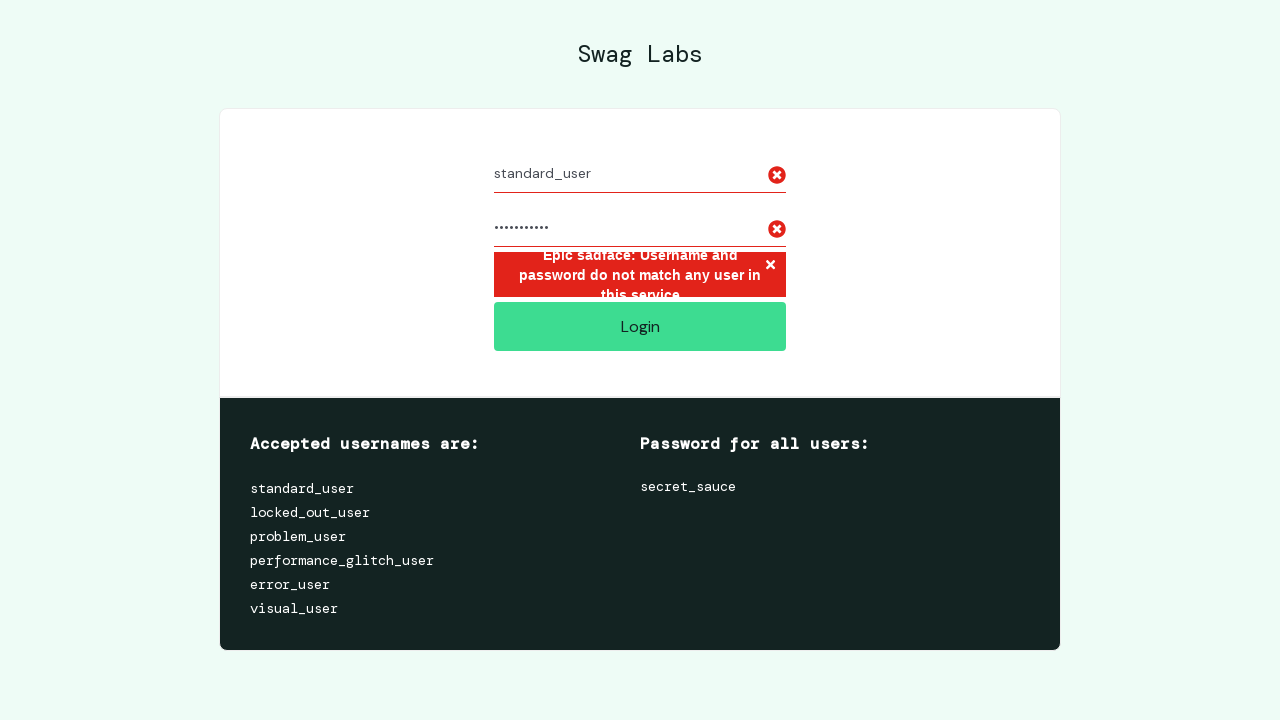

Cleared username field on #user-name
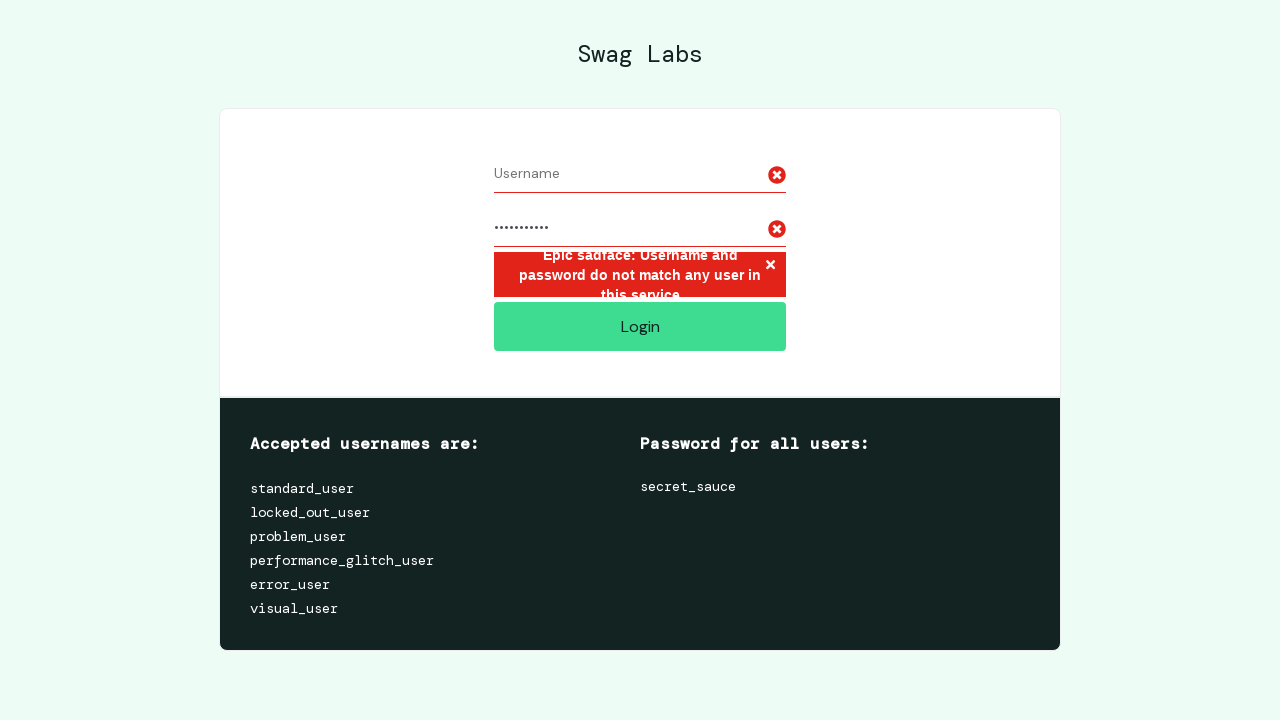

Cleared password field on #password
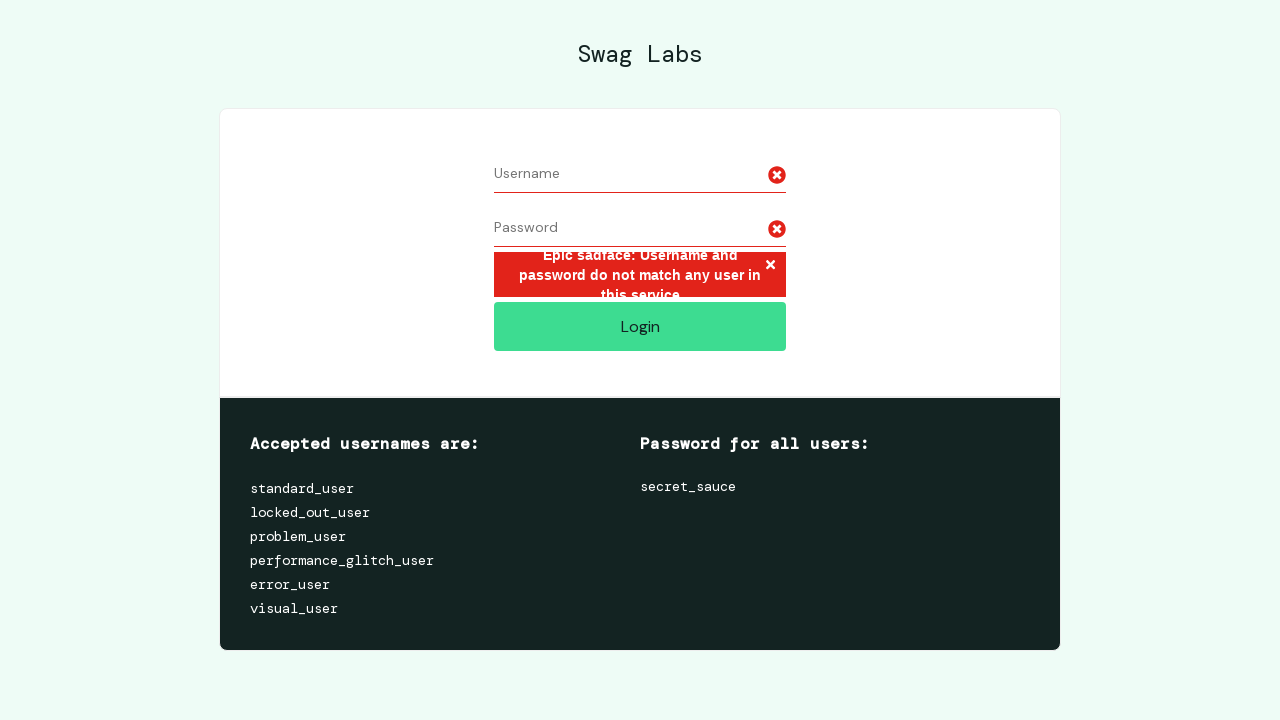

Filled username field with 'standard_user' on #user-name
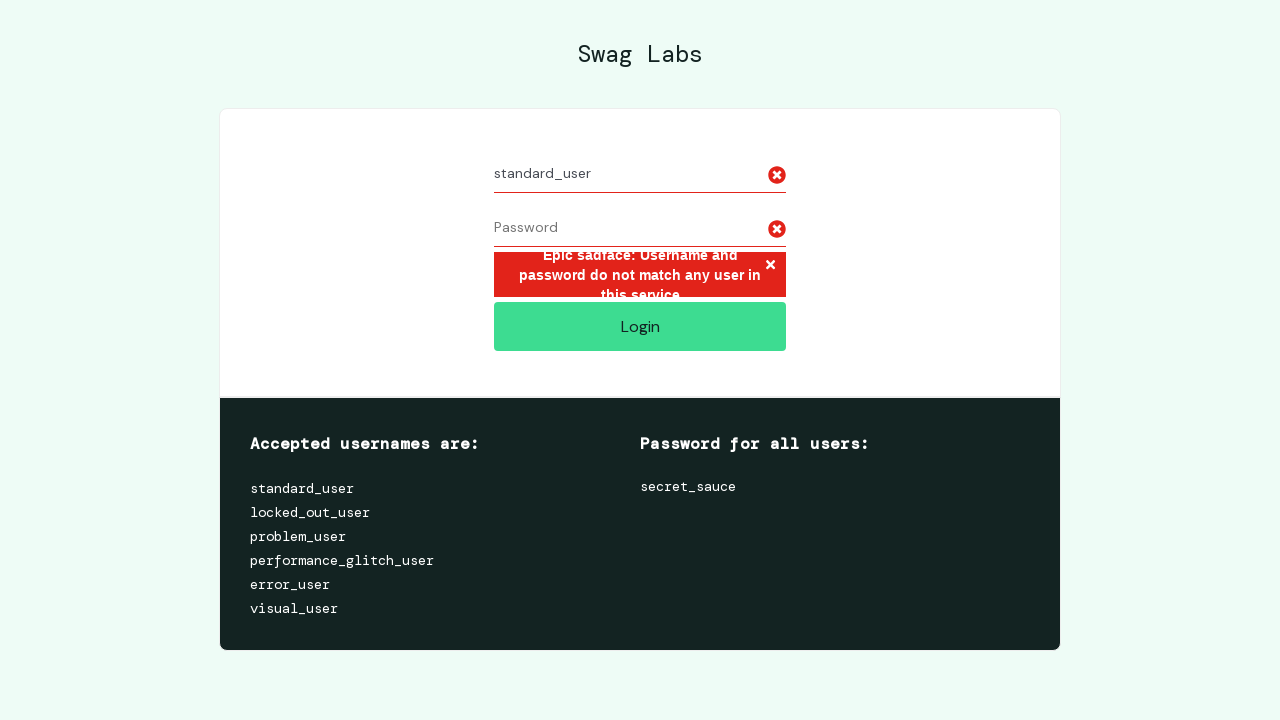

Filled password field with 'wrong_pass4' (attempt 5 of 5) on #password
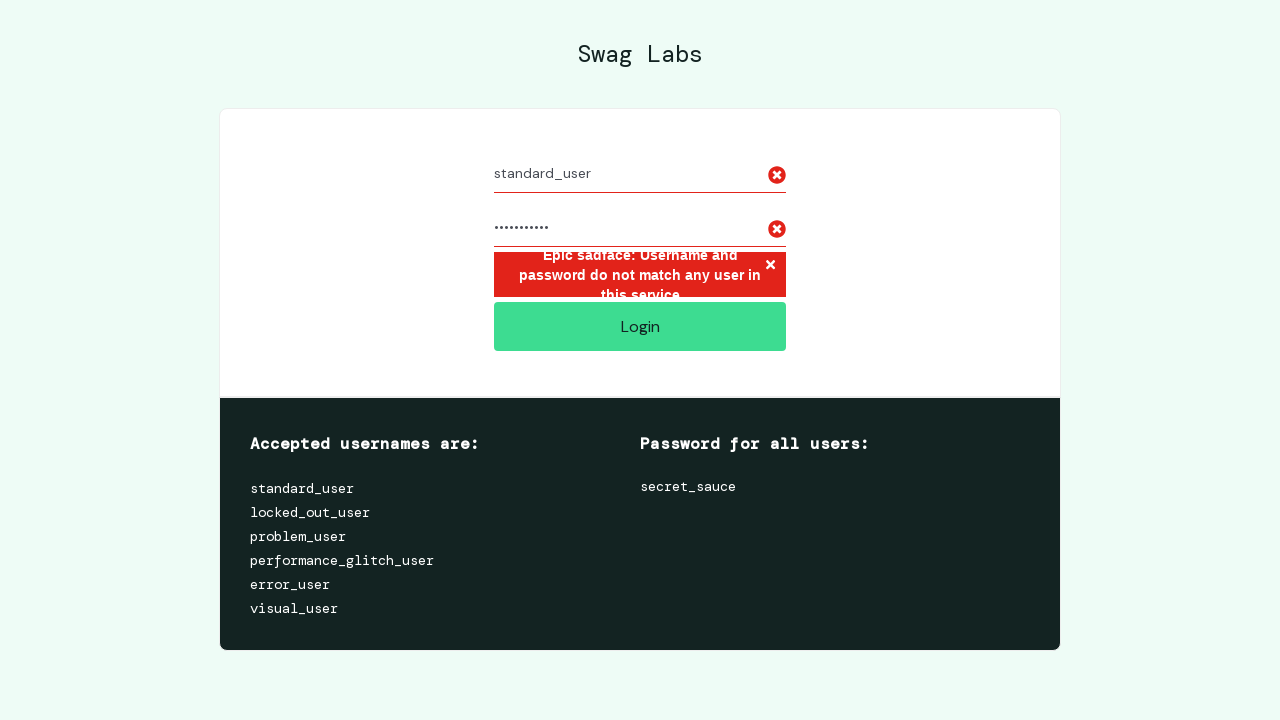

Clicked login button (attempt 5 of 5) at (640, 326) on #login-button
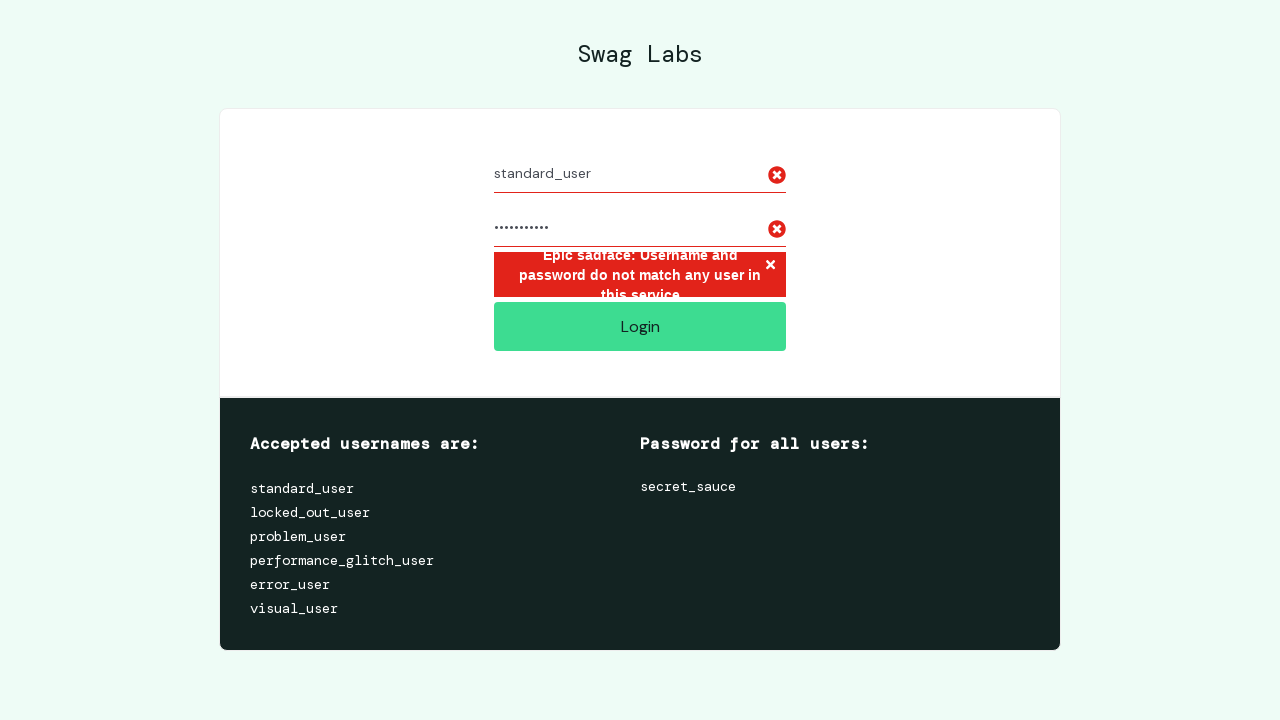

Error message displayed after failed login attempt 5
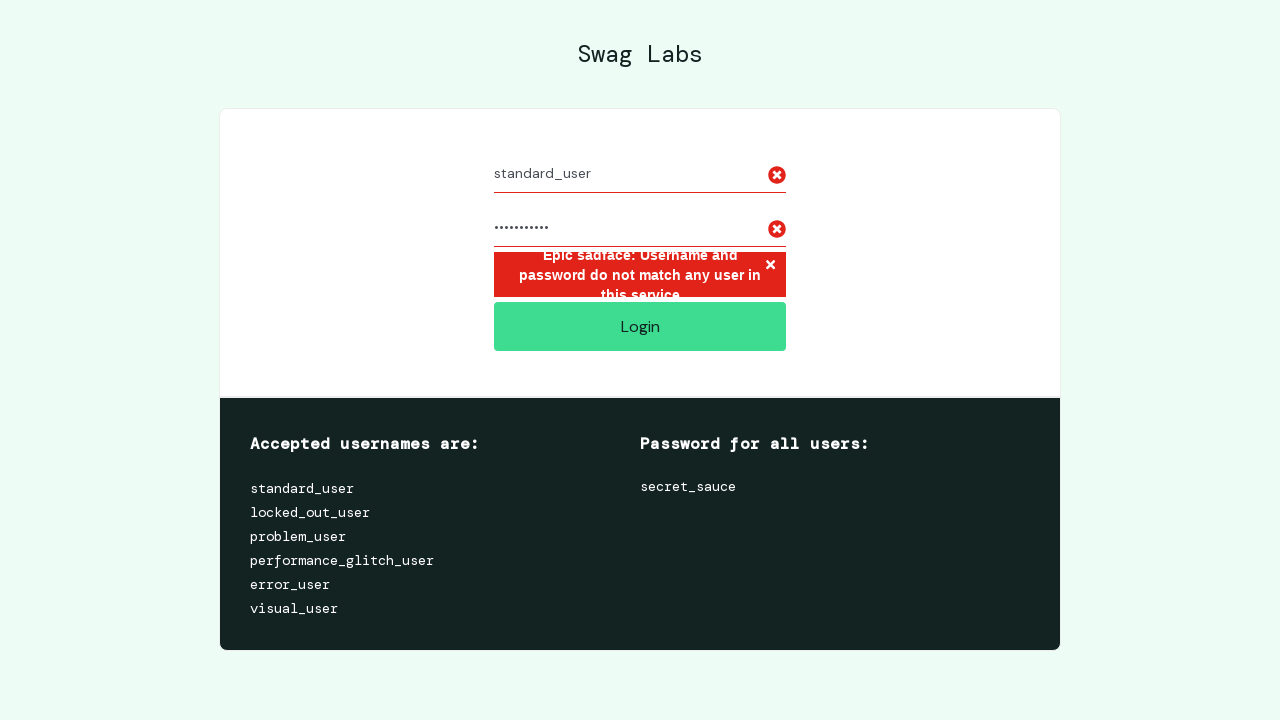

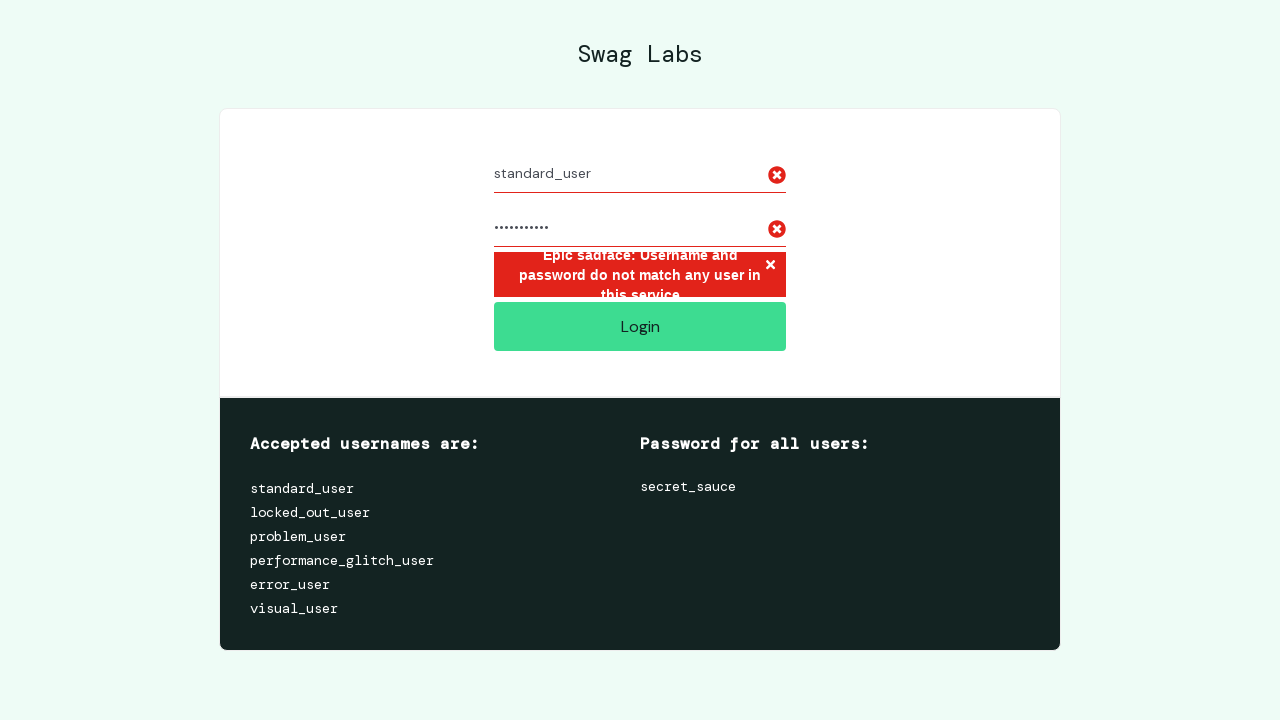